Tests JavaScript prompt dialog handling by clicking a button that triggers a prompt and accepting it with a custom message

Starting URL: https://the-internet.herokuapp.com/javascript_alerts

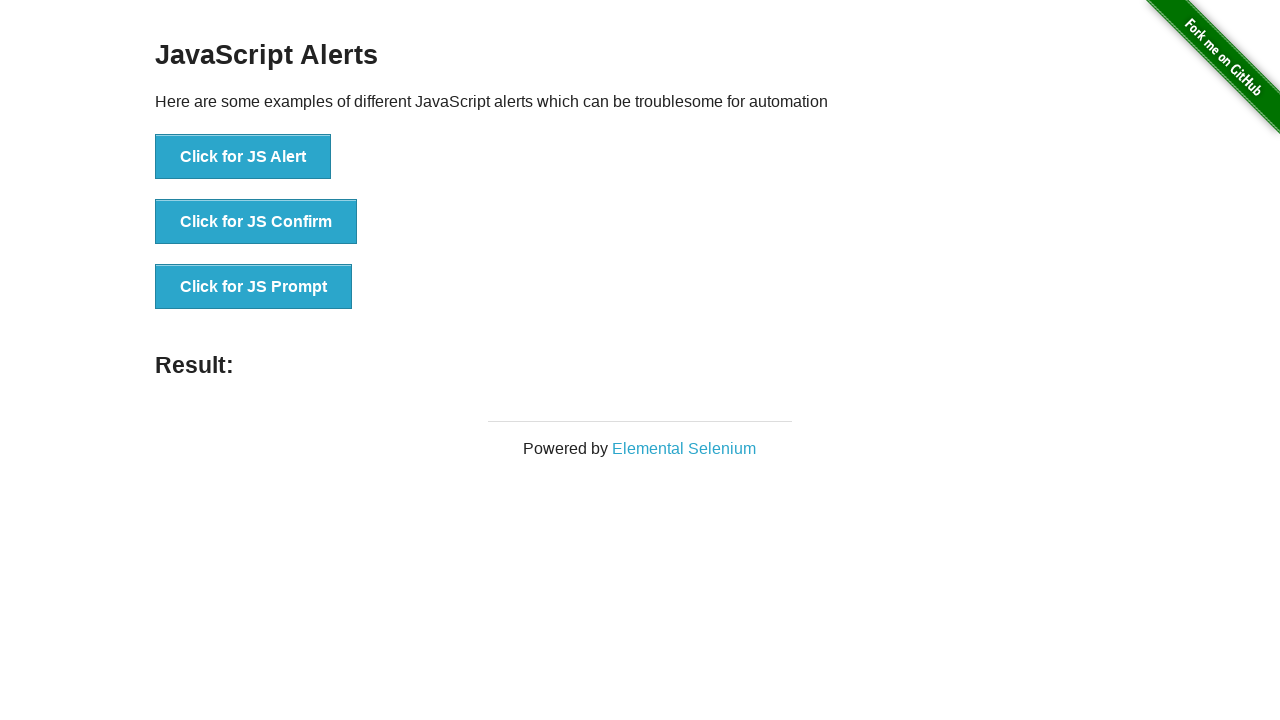

Set up dialog handler to accept prompt with custom message
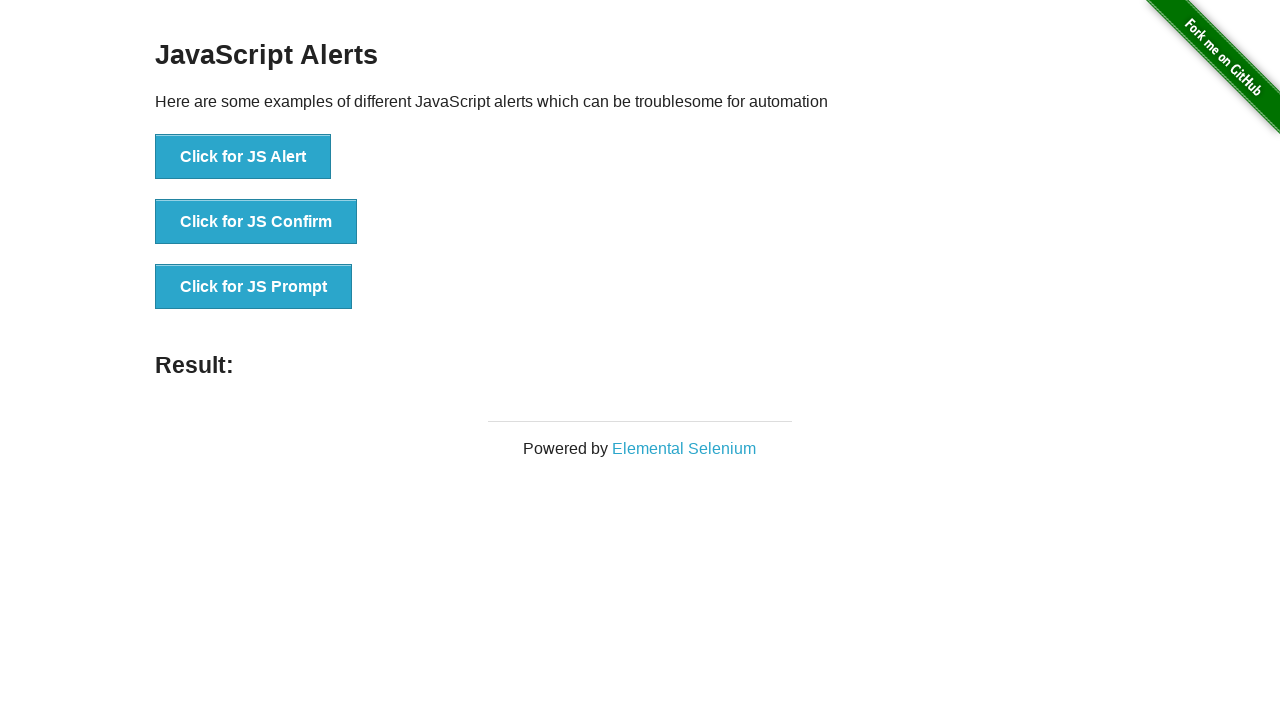

Clicked button to trigger JavaScript prompt dialog at (254, 287) on button:has-text("Click for JS Prompt")
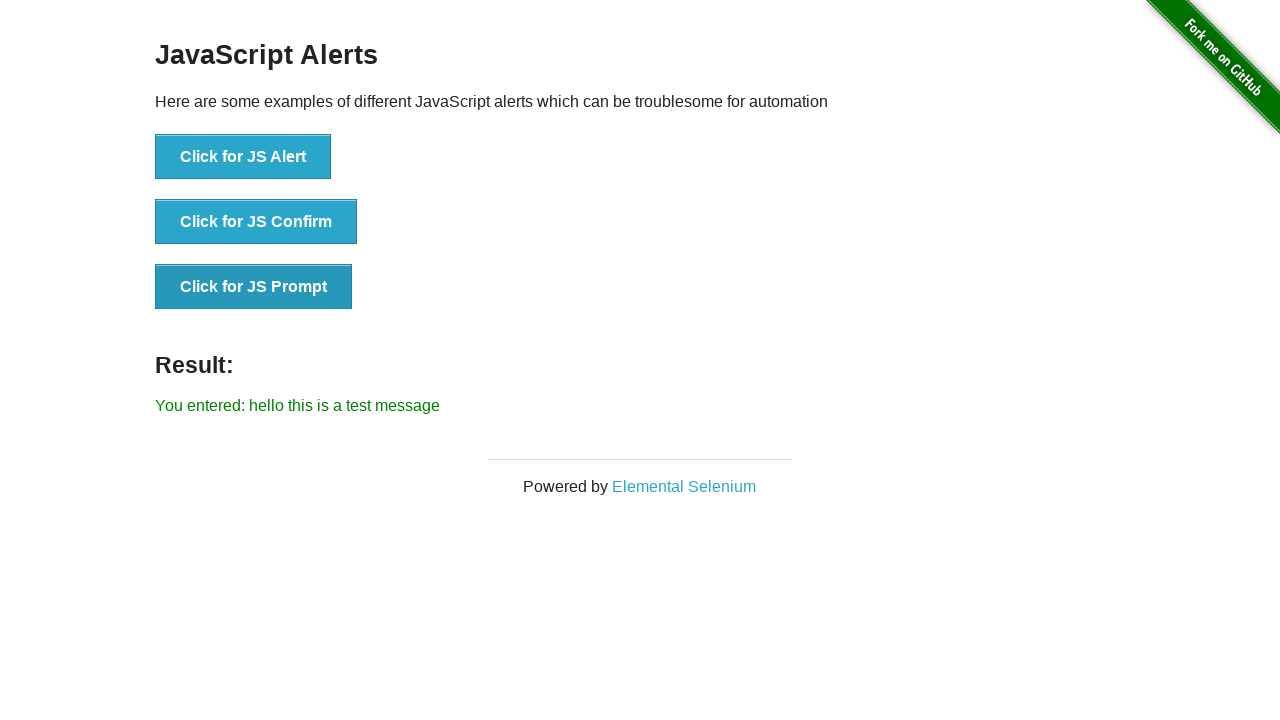

Prompt dialog was accepted and result element loaded
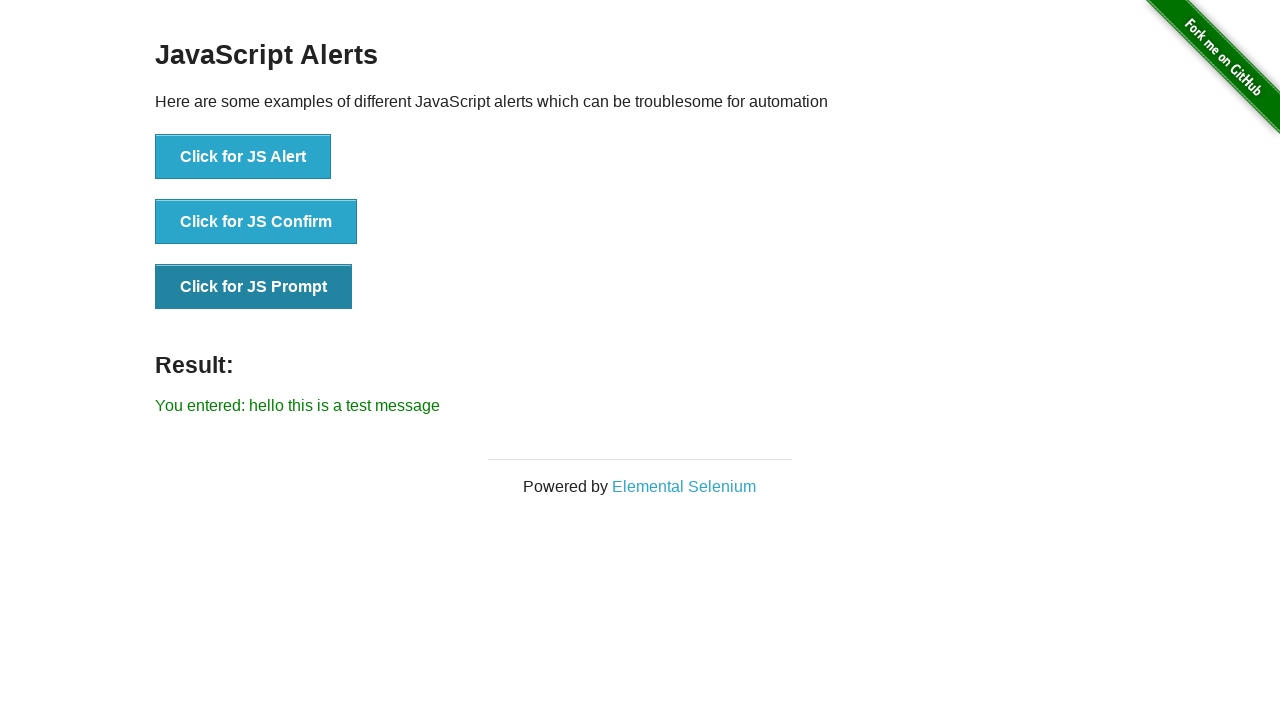

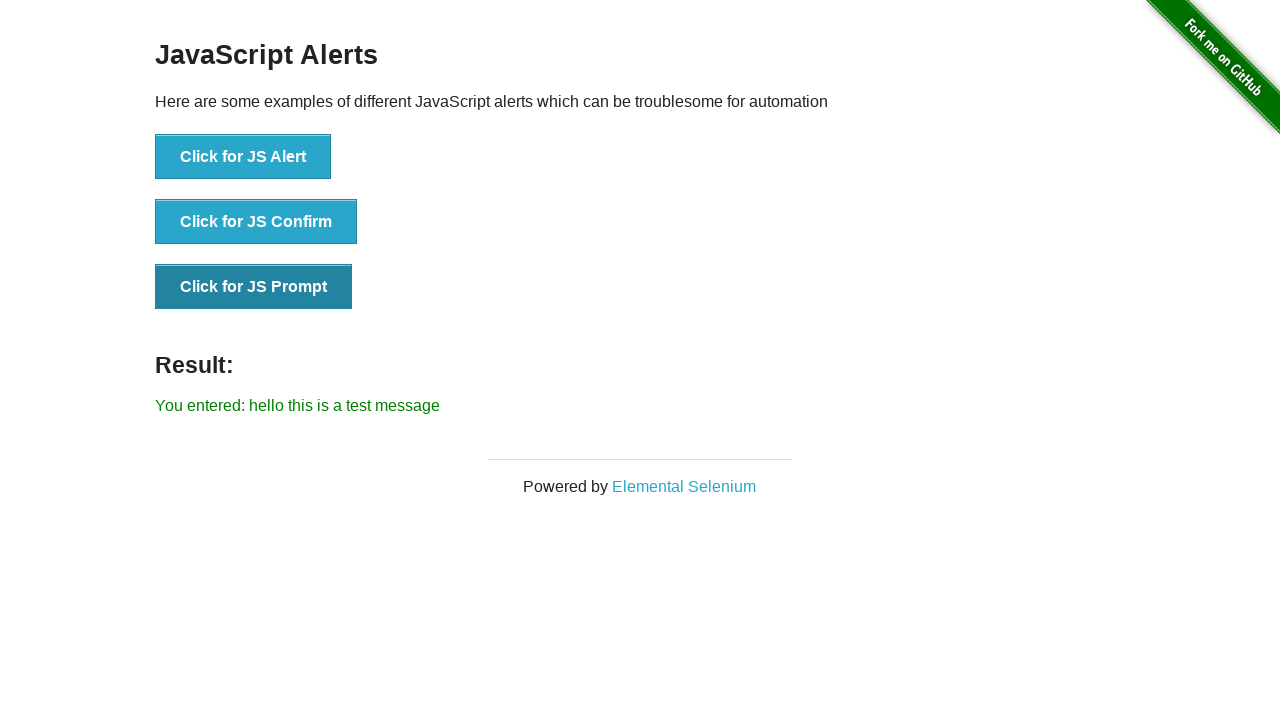